Tests auto-suggestive dropdown by typing a partial country name, waiting for suggestions to appear, and selecting "India" from the dropdown options.

Starting URL: https://rahulshettyacademy.com/dropdownsPractise/

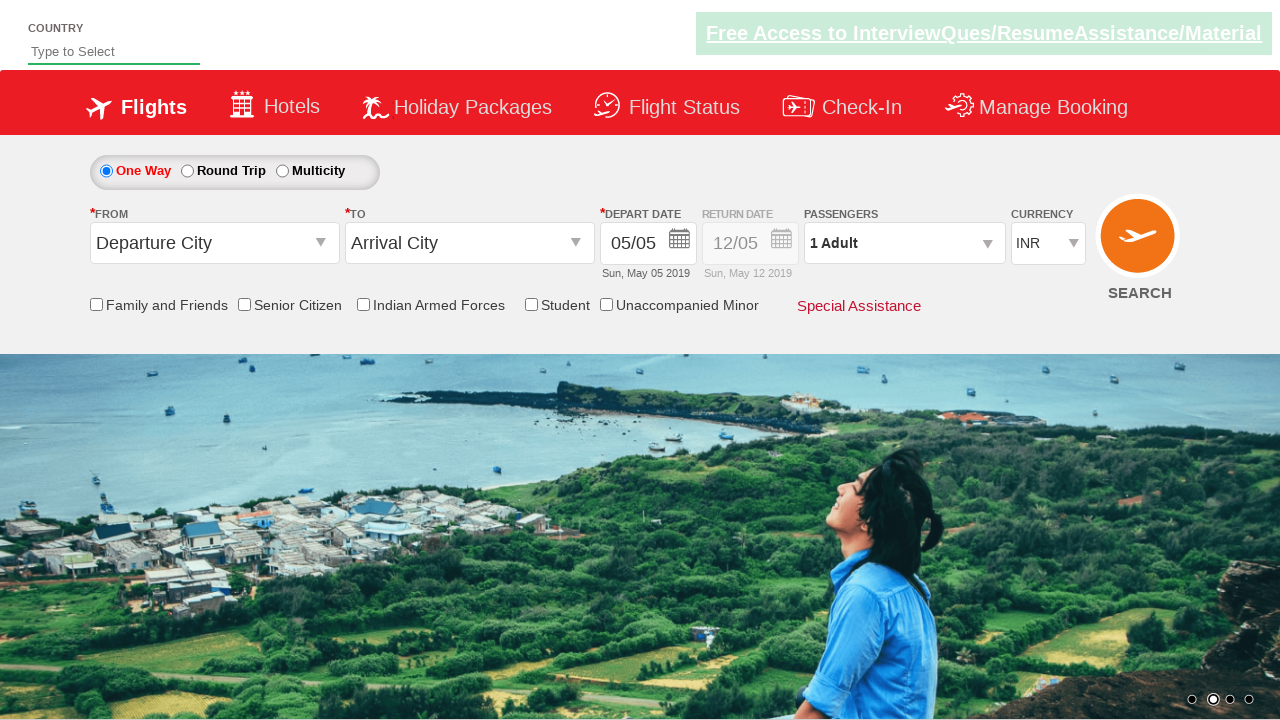

Typed 'ind' in autosuggest field to trigger dropdown suggestions on #autosuggest
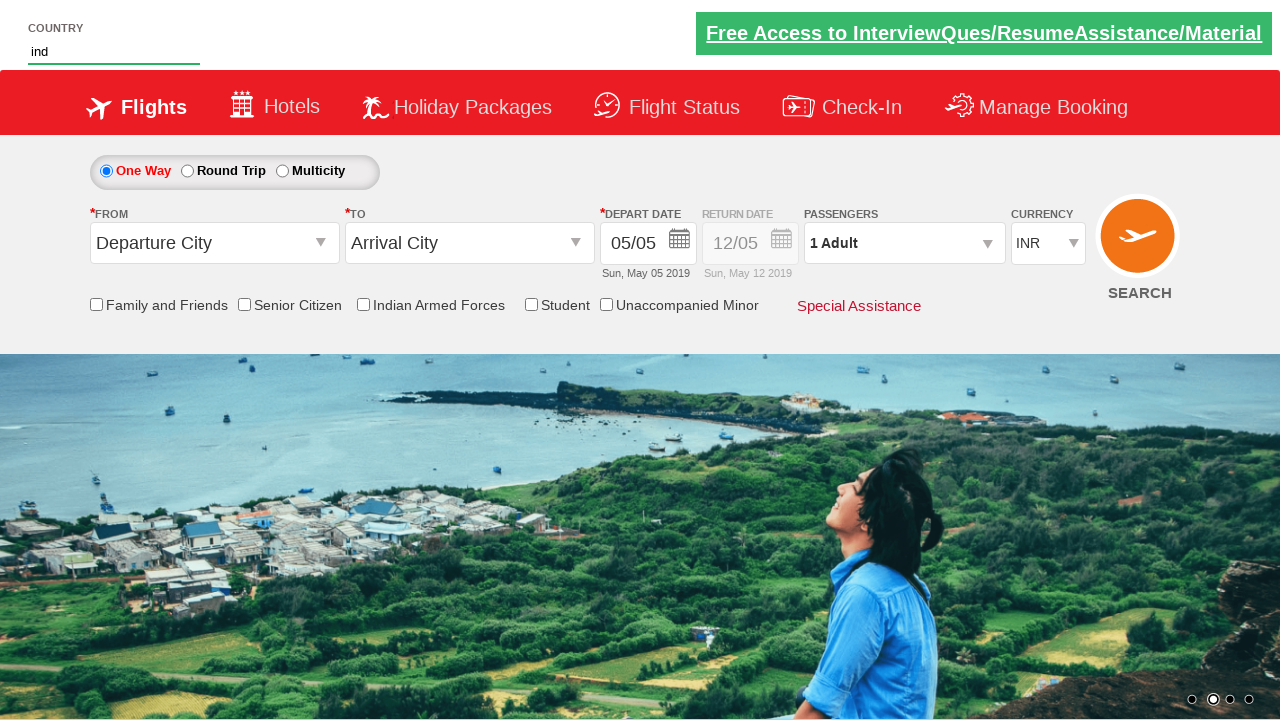

Waited for suggestion dropdown options to appear
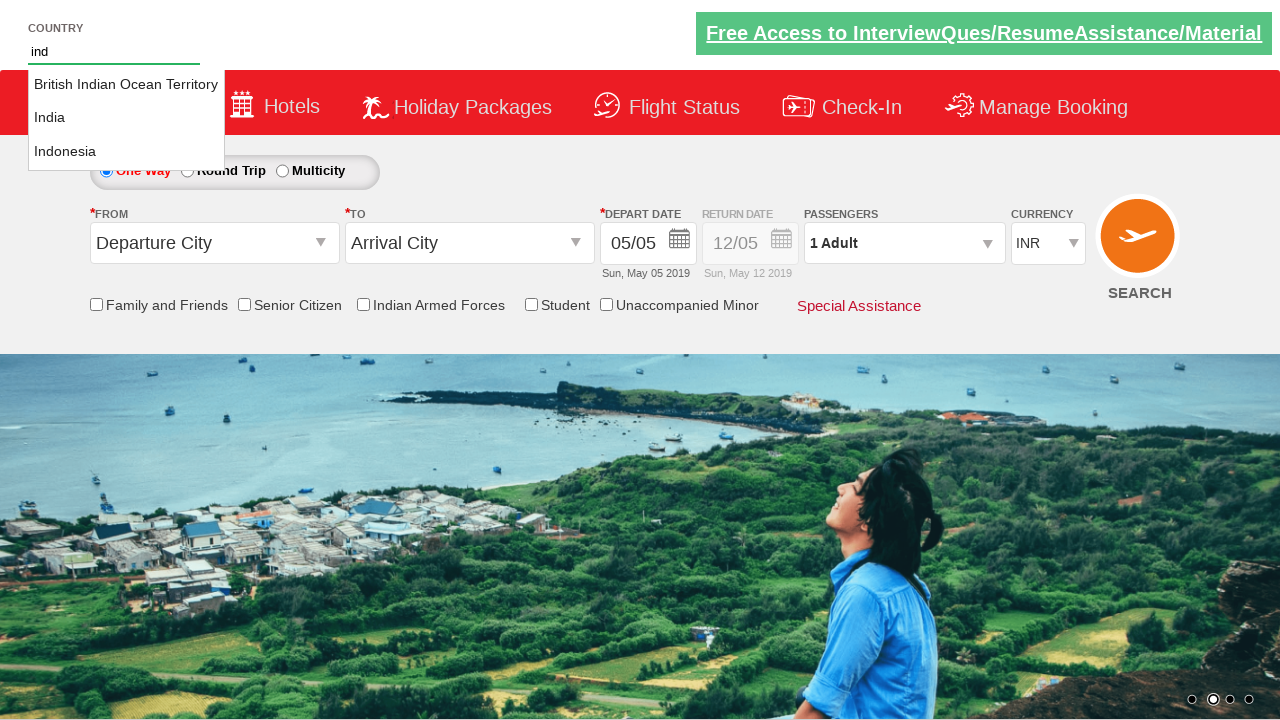

Retrieved all available dropdown suggestion options
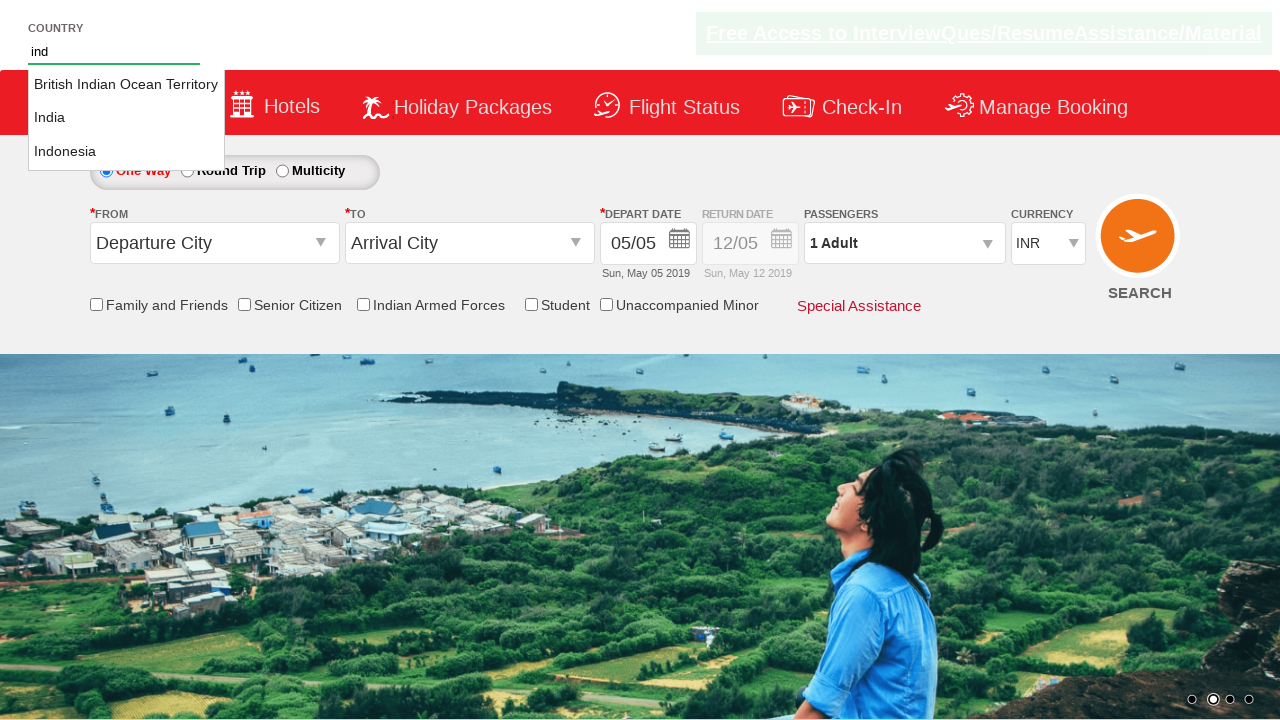

Selected 'India' from dropdown suggestions at (126, 118) on #ui-id-1 a >> nth=1
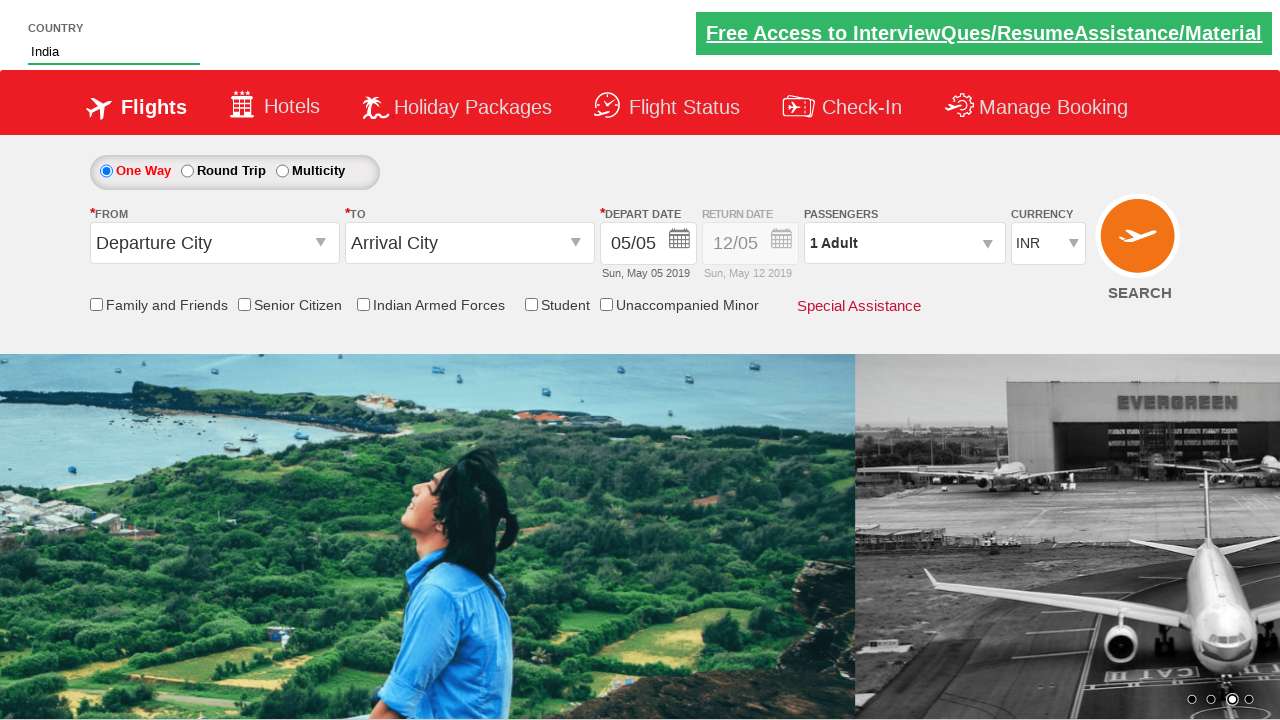

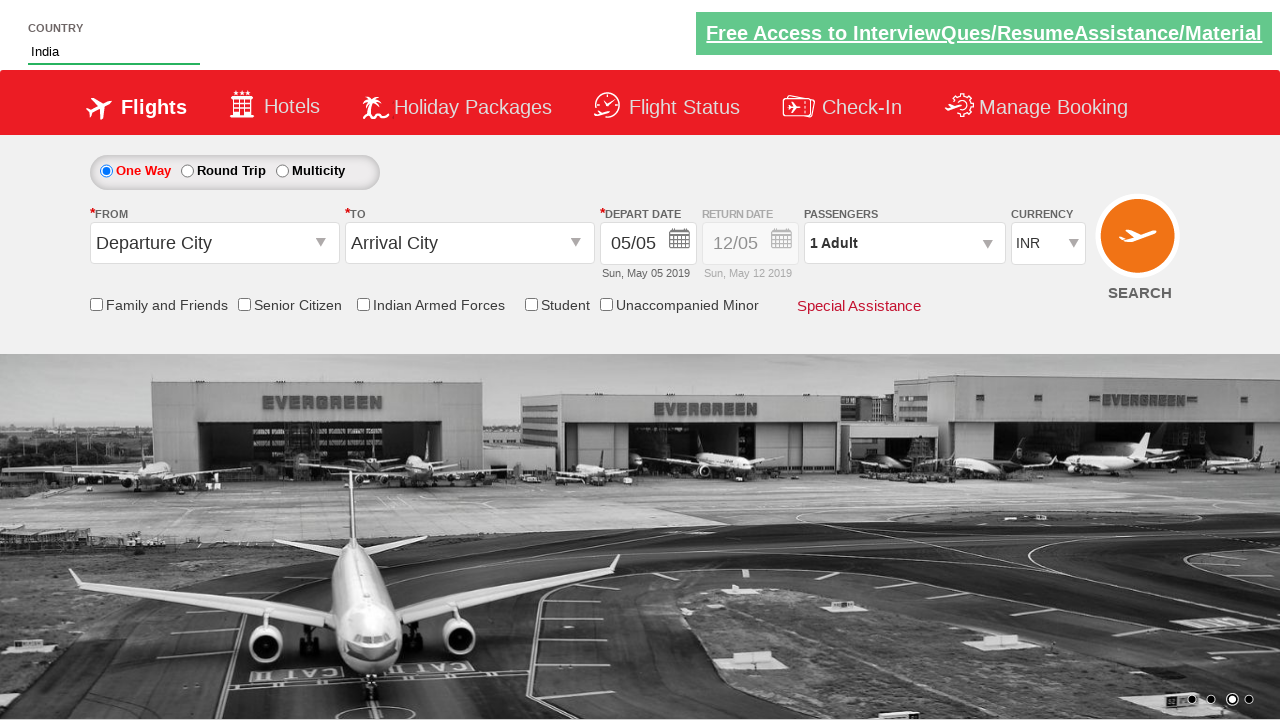